Tests the hotel listing functionality by clicking the hotel list button and verifying that 10 hotels are displayed

Starting URL: http://hotel-v3.progmasters.hu/

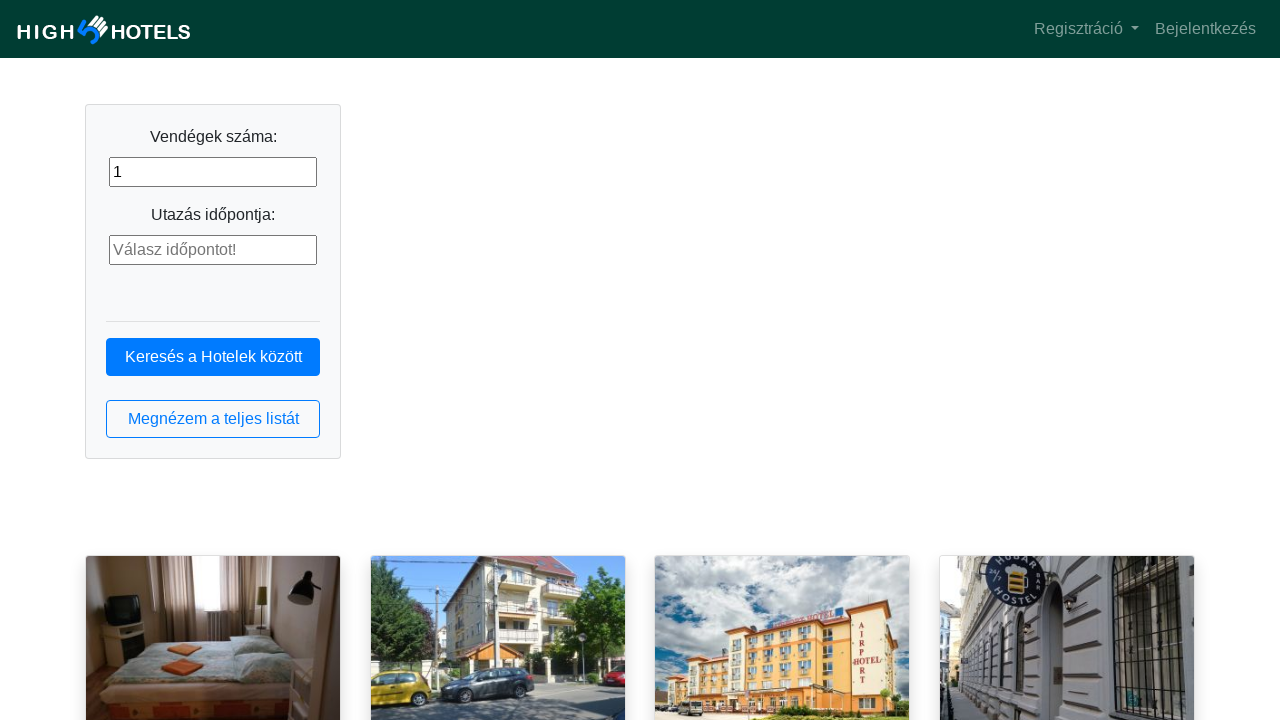

Navigated to hotel listing application
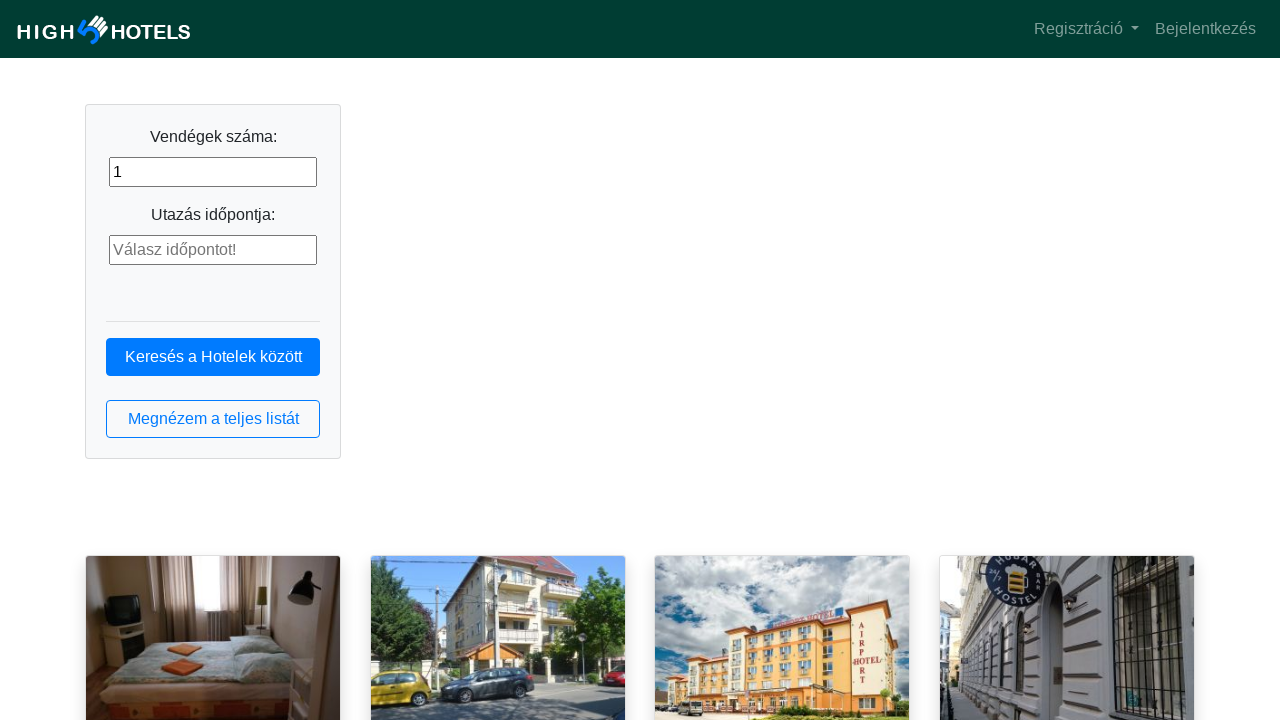

Clicked hotel list button at (213, 419) on button.btn.btn-outline-primary.btn-block
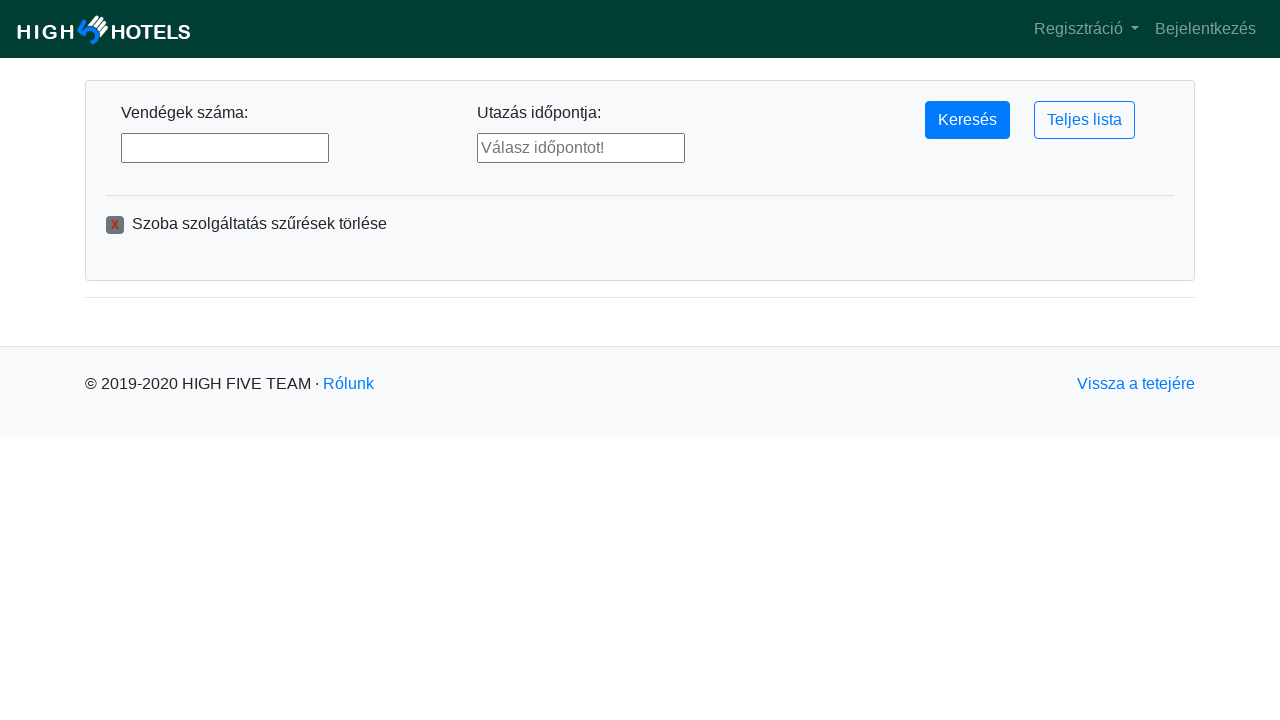

Hotel list loaded - hotel items are now visible
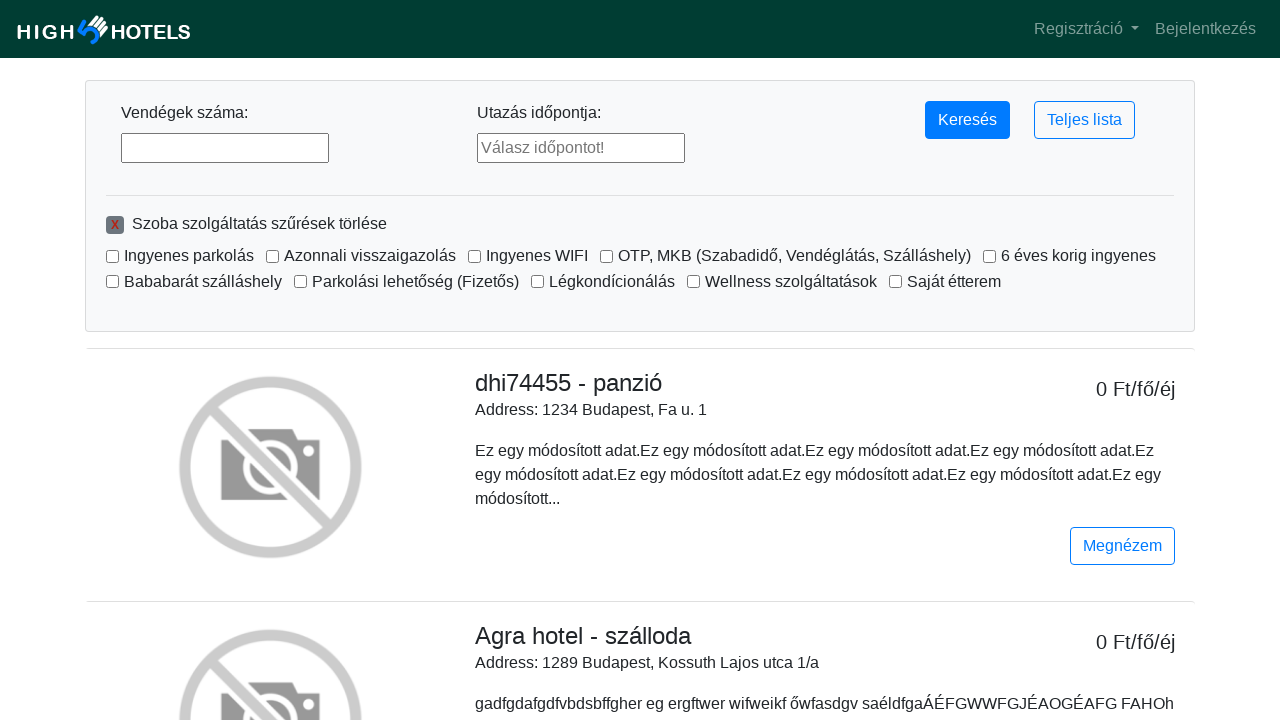

First hotel item is ready
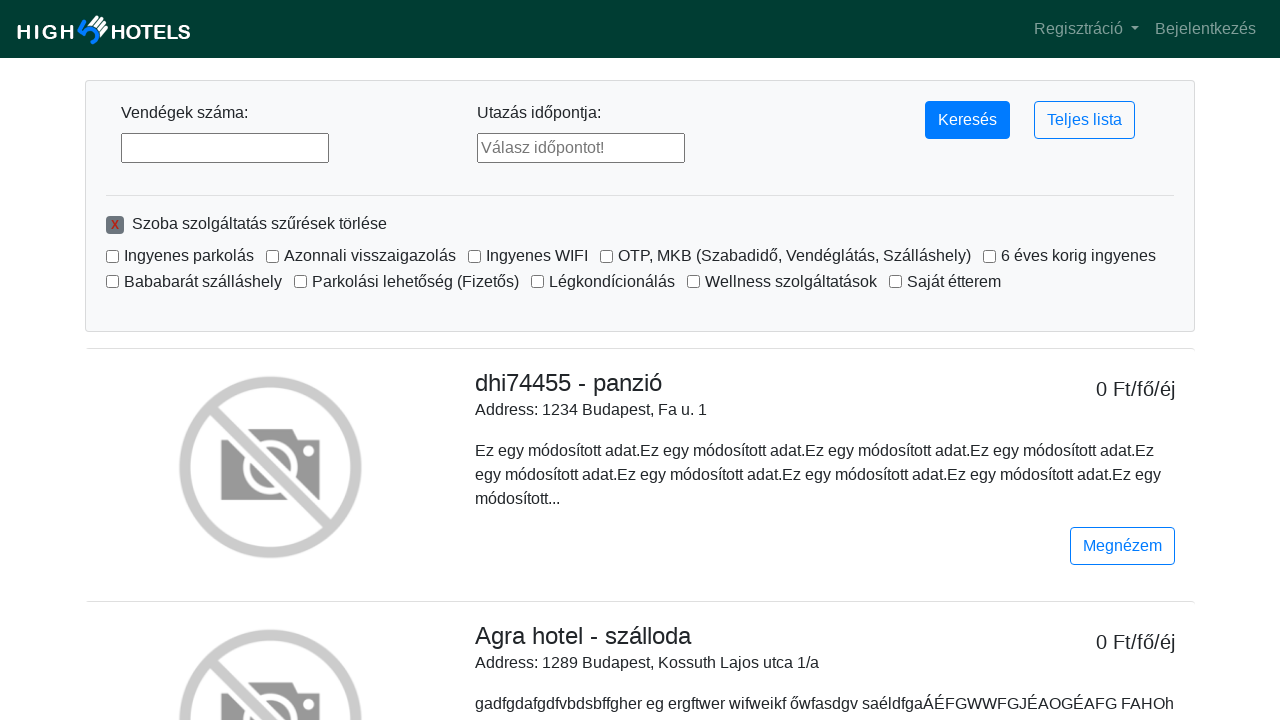

Verified that exactly 10 hotels are displayed
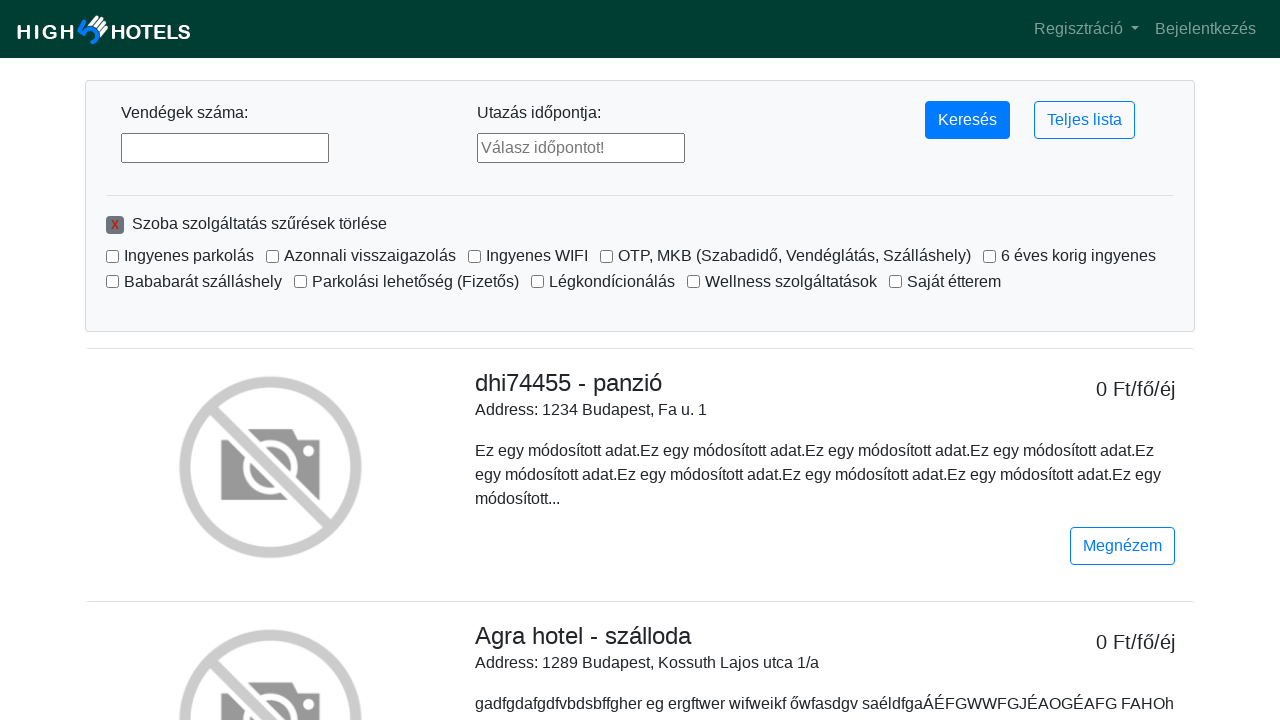

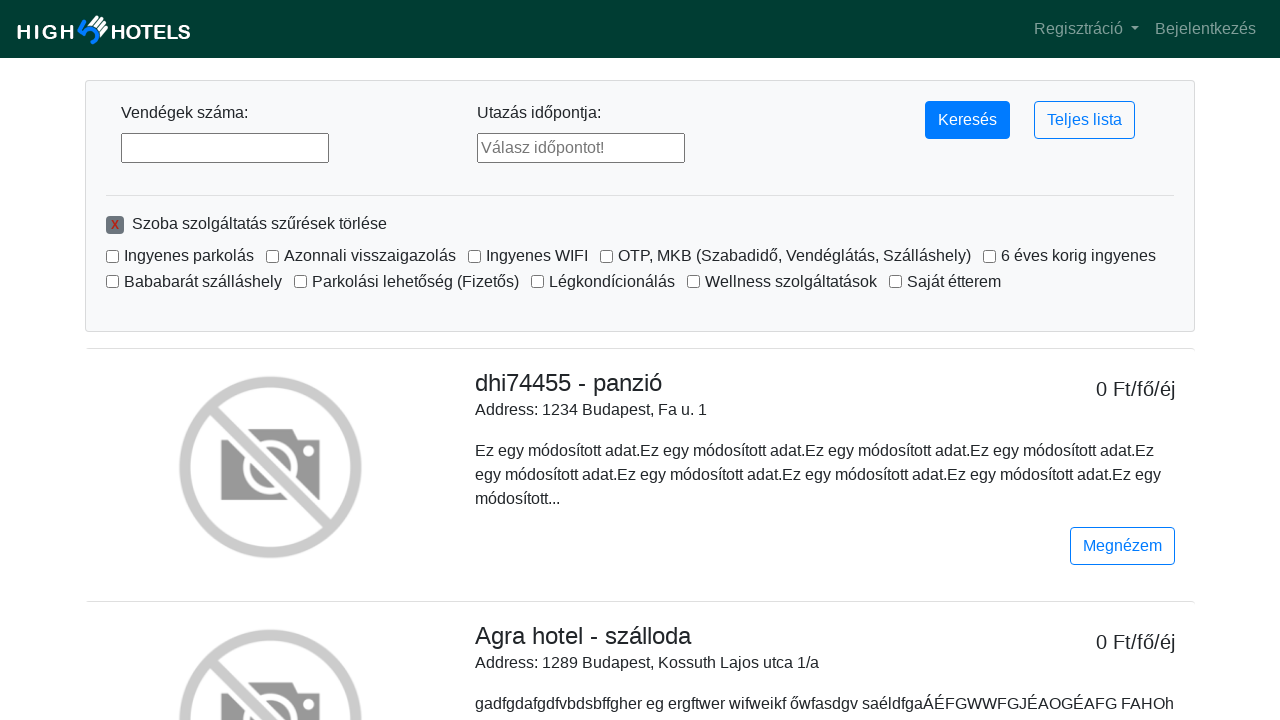